Tests keyboard input events on a training page by typing a character and then performing select all (Ctrl+A) and copy (Ctrl+C) keyboard shortcuts

Starting URL: https://v1.training-support.net/selenium/input-events

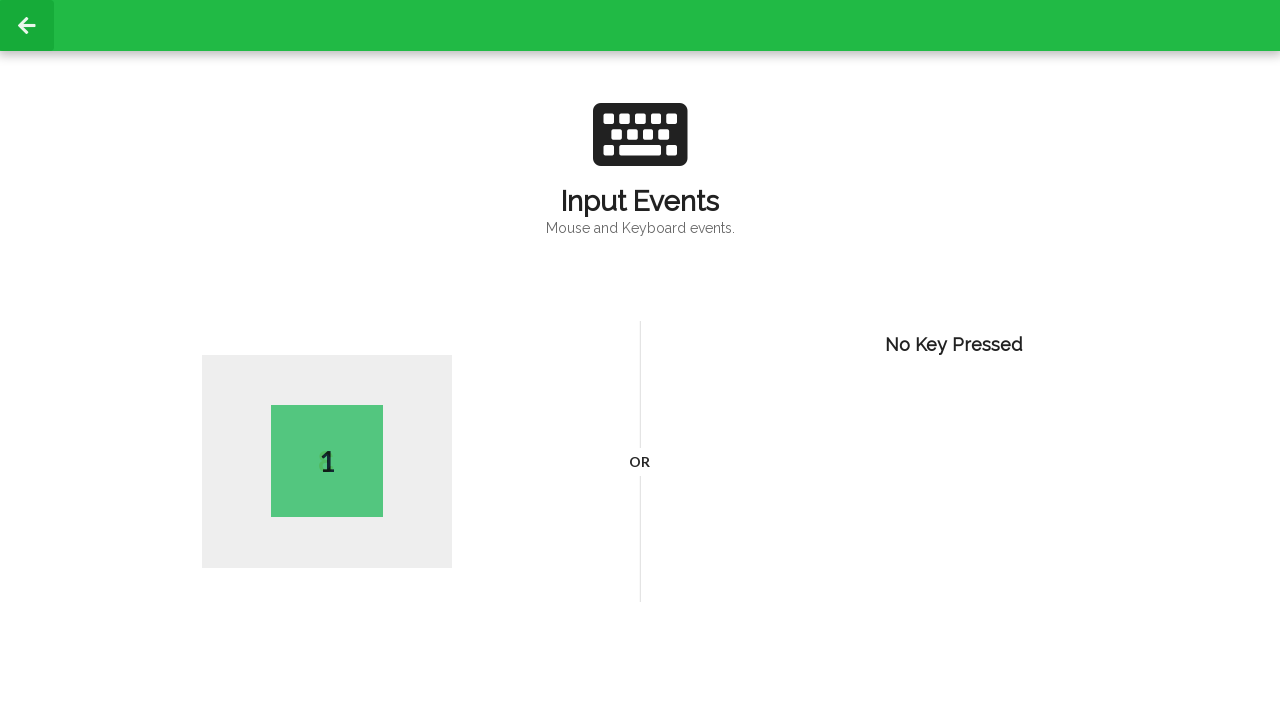

Typed the character 'S' into the input field
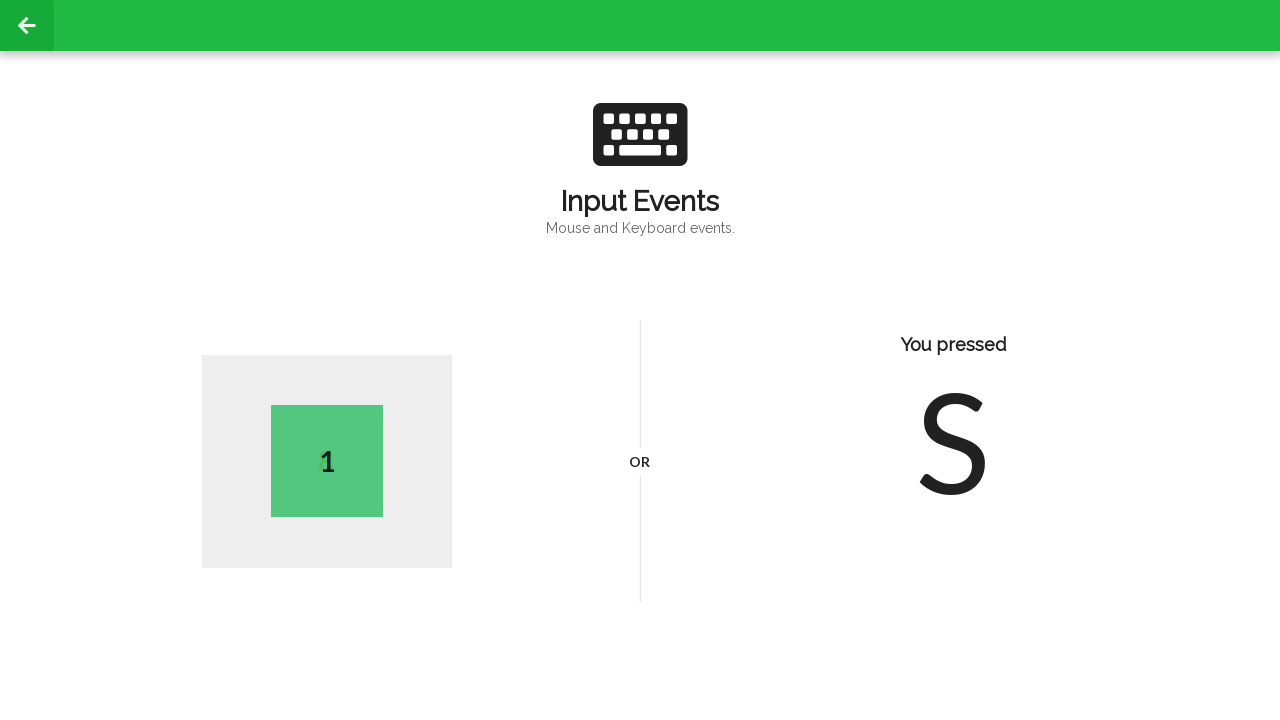

Pressed Ctrl+A to select all text
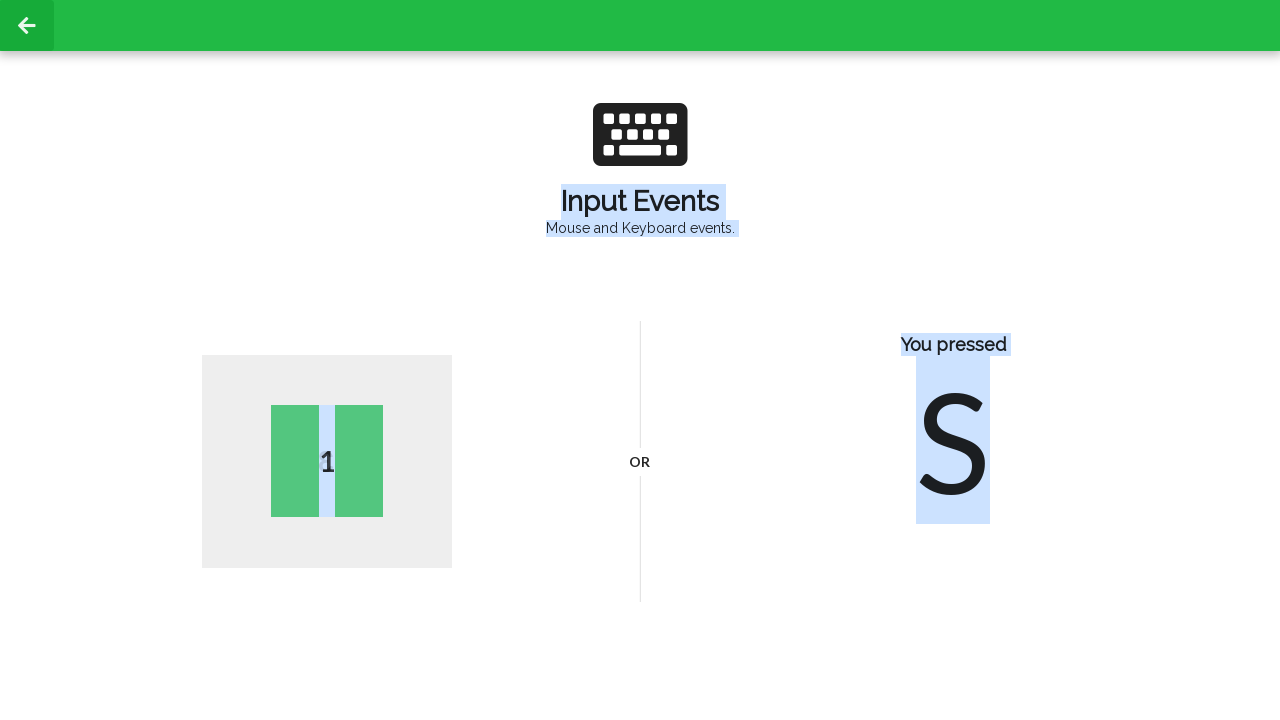

Pressed Ctrl+C to copy selected text
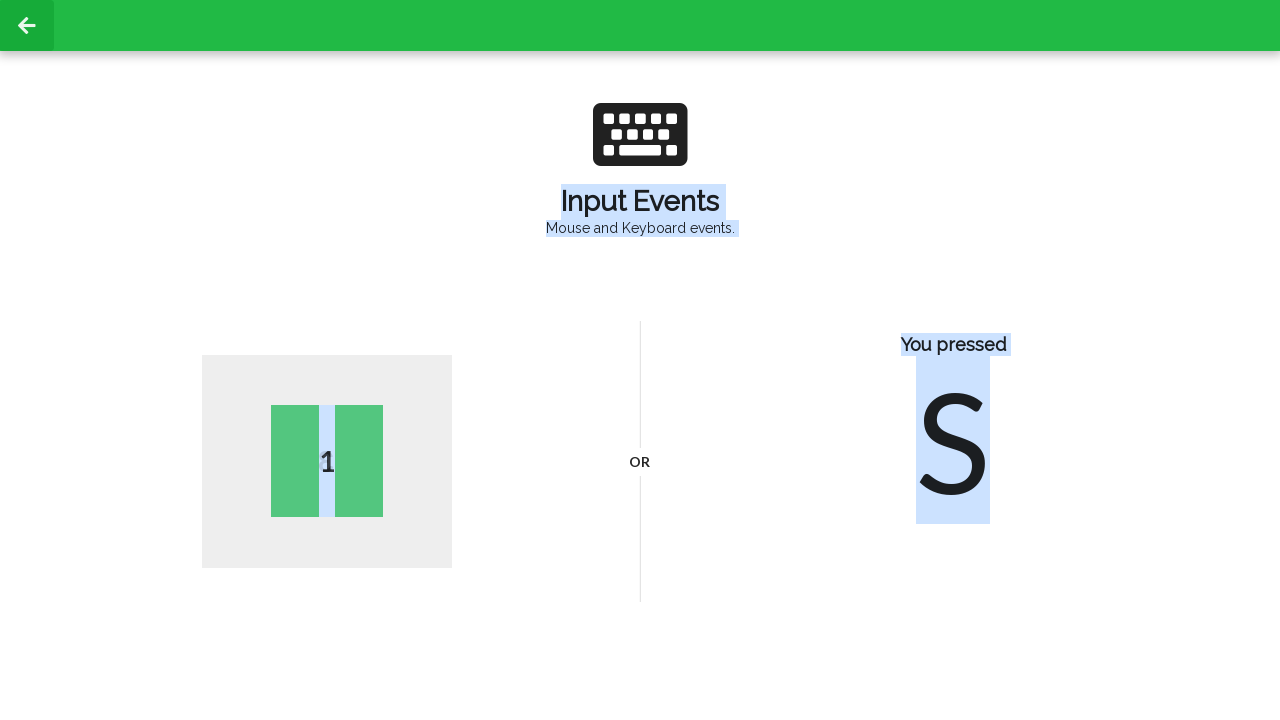

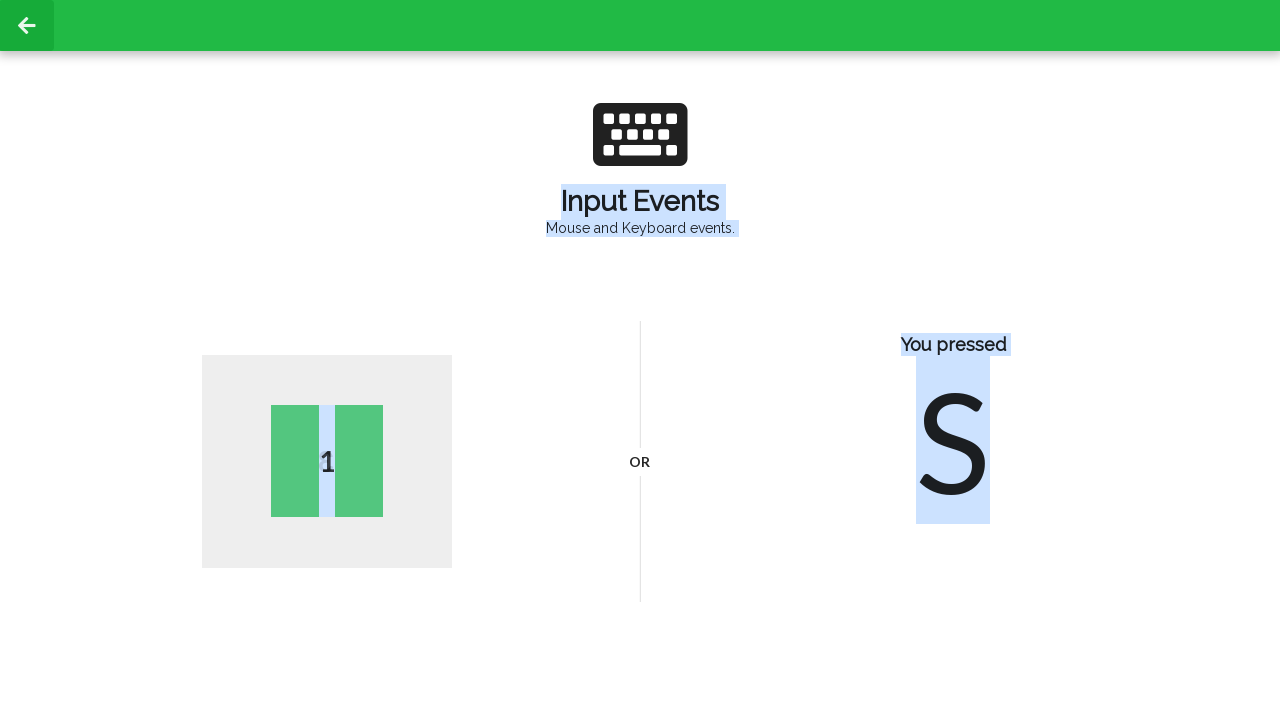